Tests JavaScript confirmation alert handling by clicking a button to trigger a confirmation dialog, accepting it, and verifying that the page displays the correct result text.

Starting URL: http://the-internet.herokuapp.com/javascript_alerts

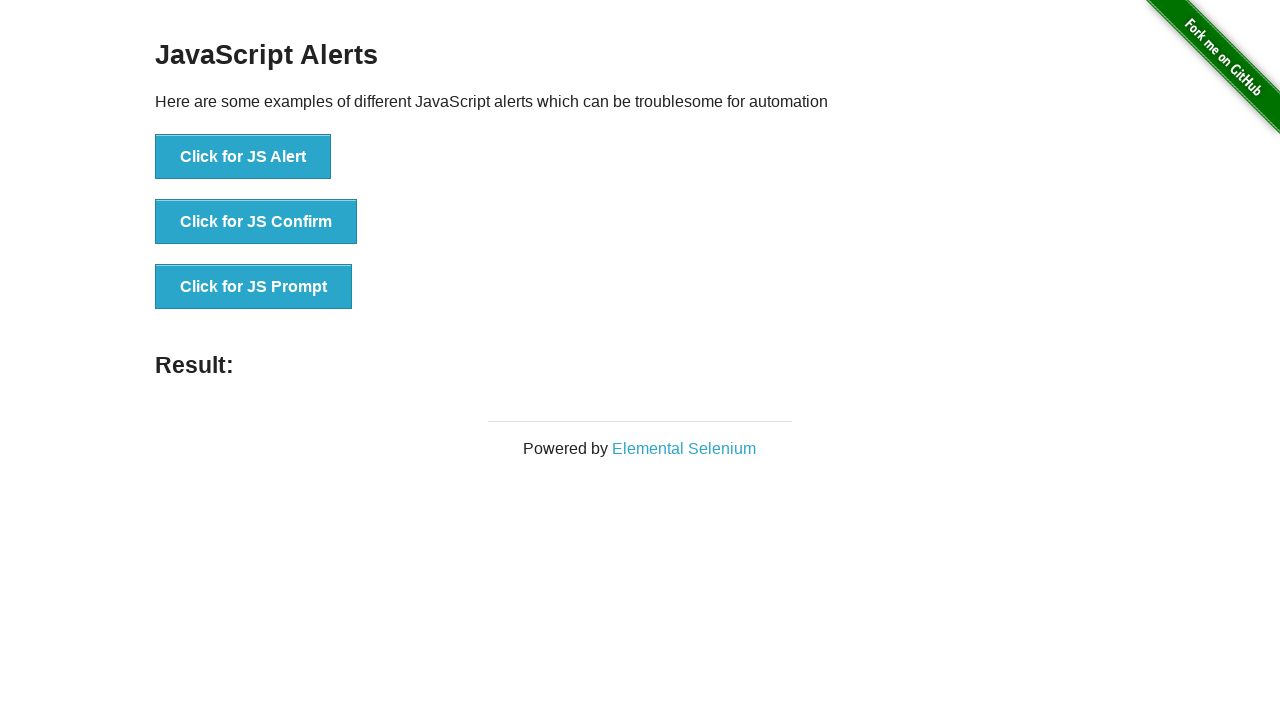

Navigated to JavaScript alerts test page
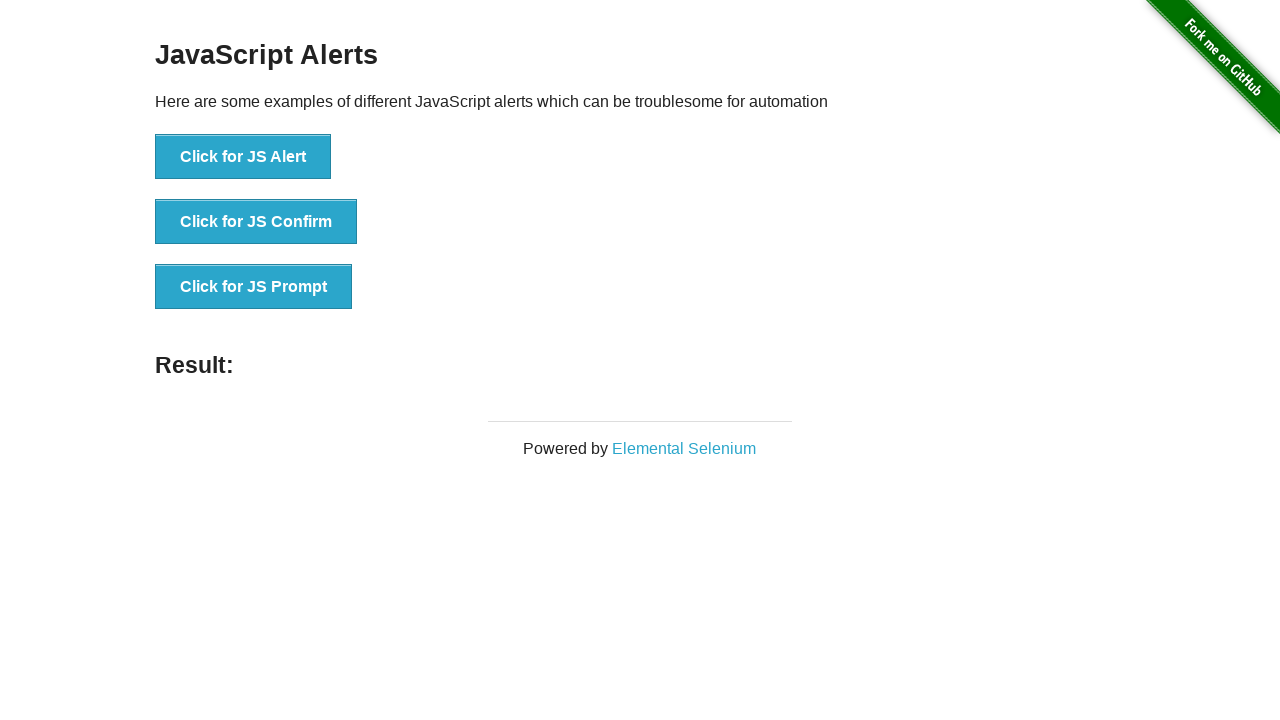

Set up dialog handler to accept confirmation alert
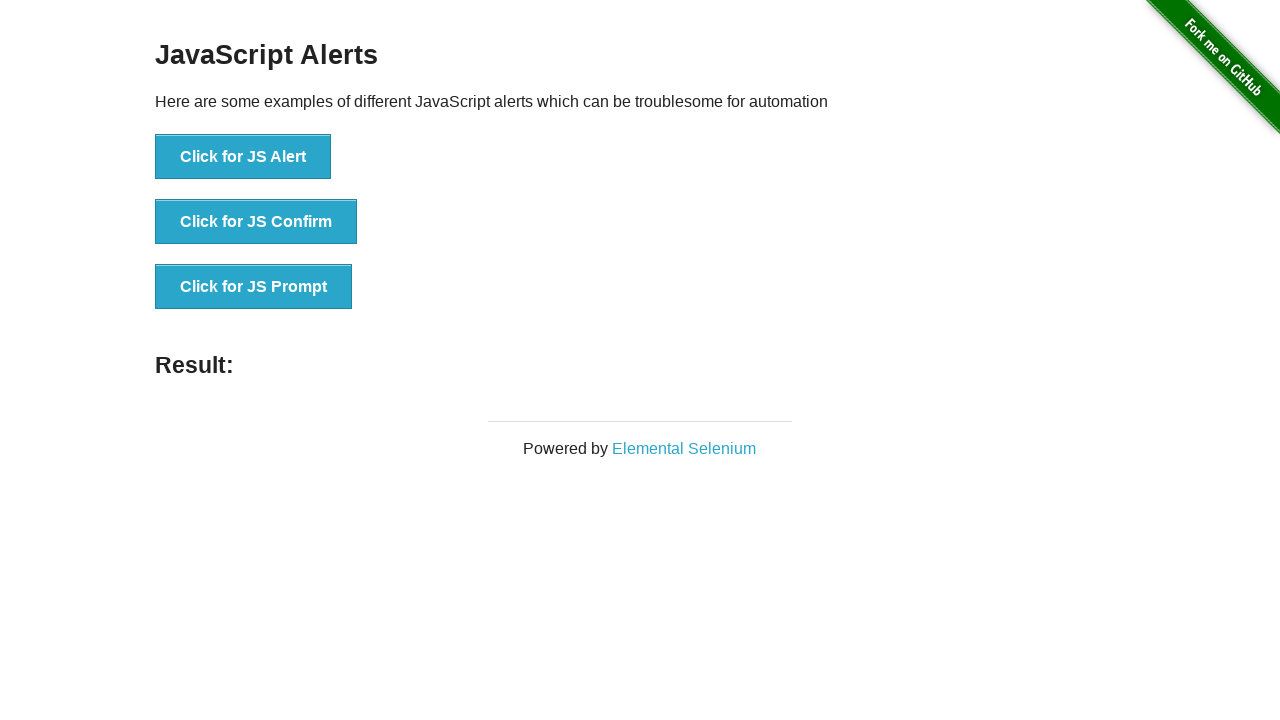

Clicked the second button to trigger JavaScript confirmation dialog at (256, 222) on .example li:nth-child(2) button
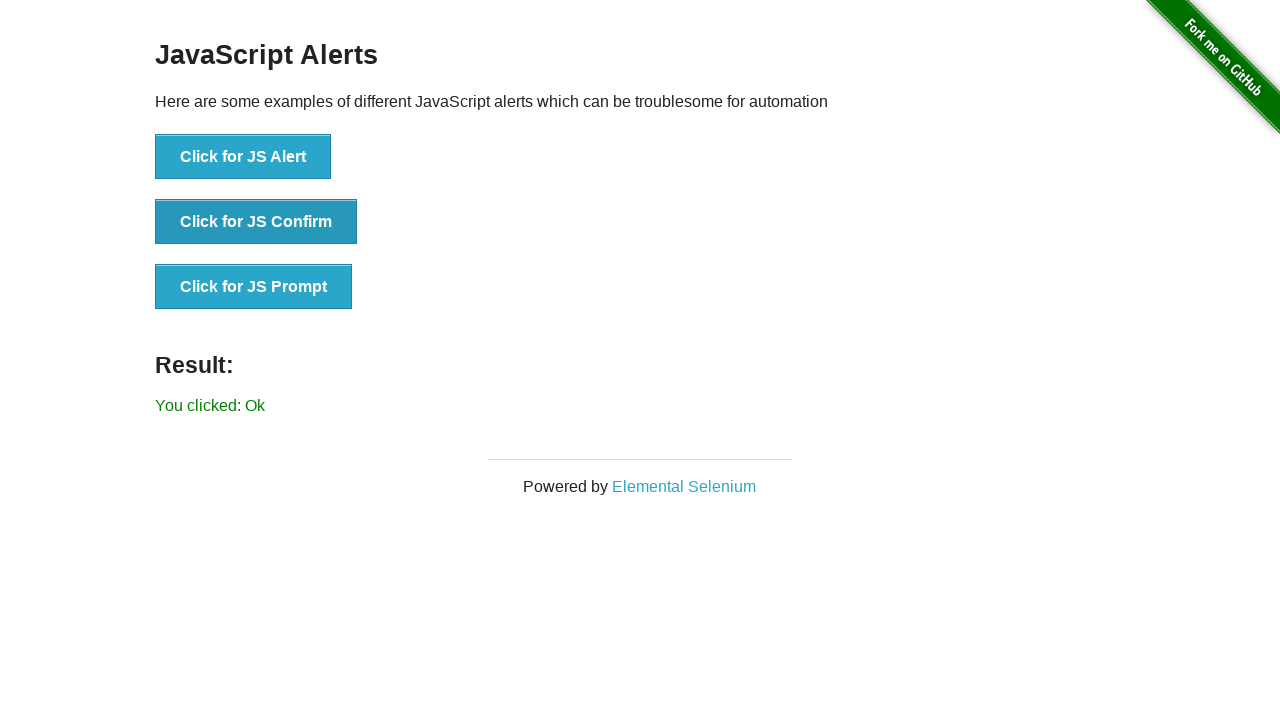

Waited for result text element to appear
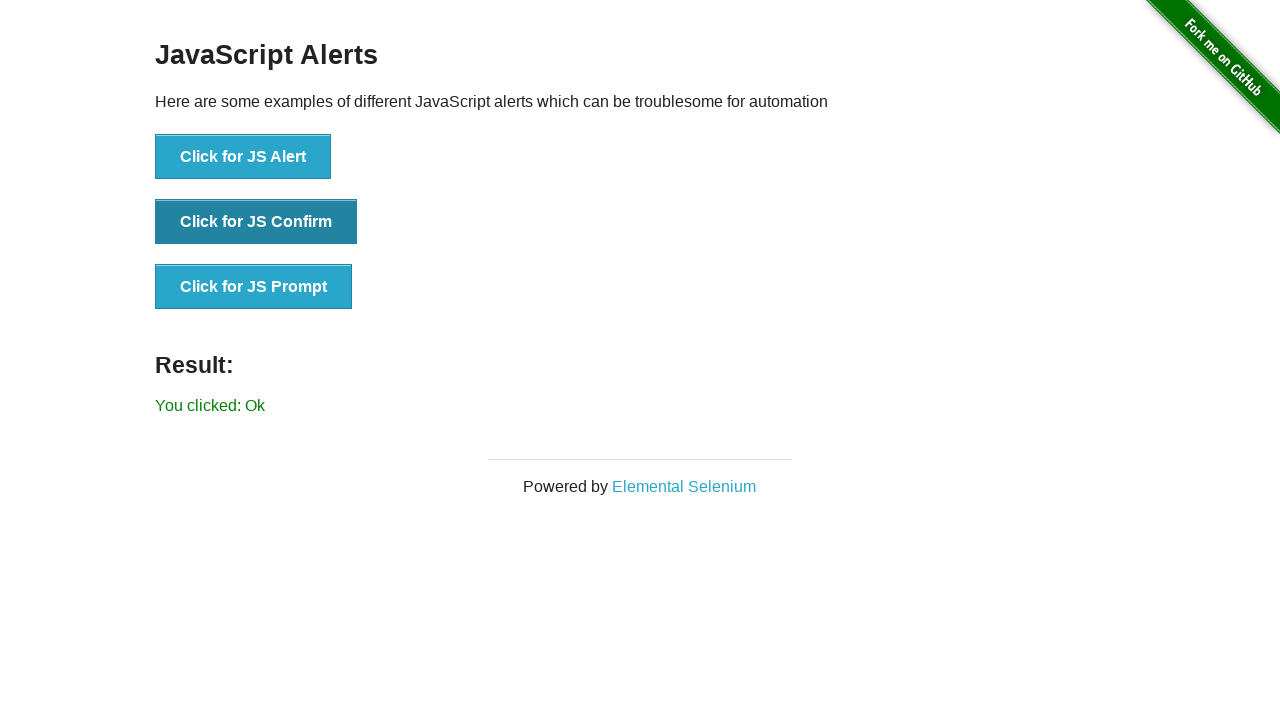

Retrieved result text from page
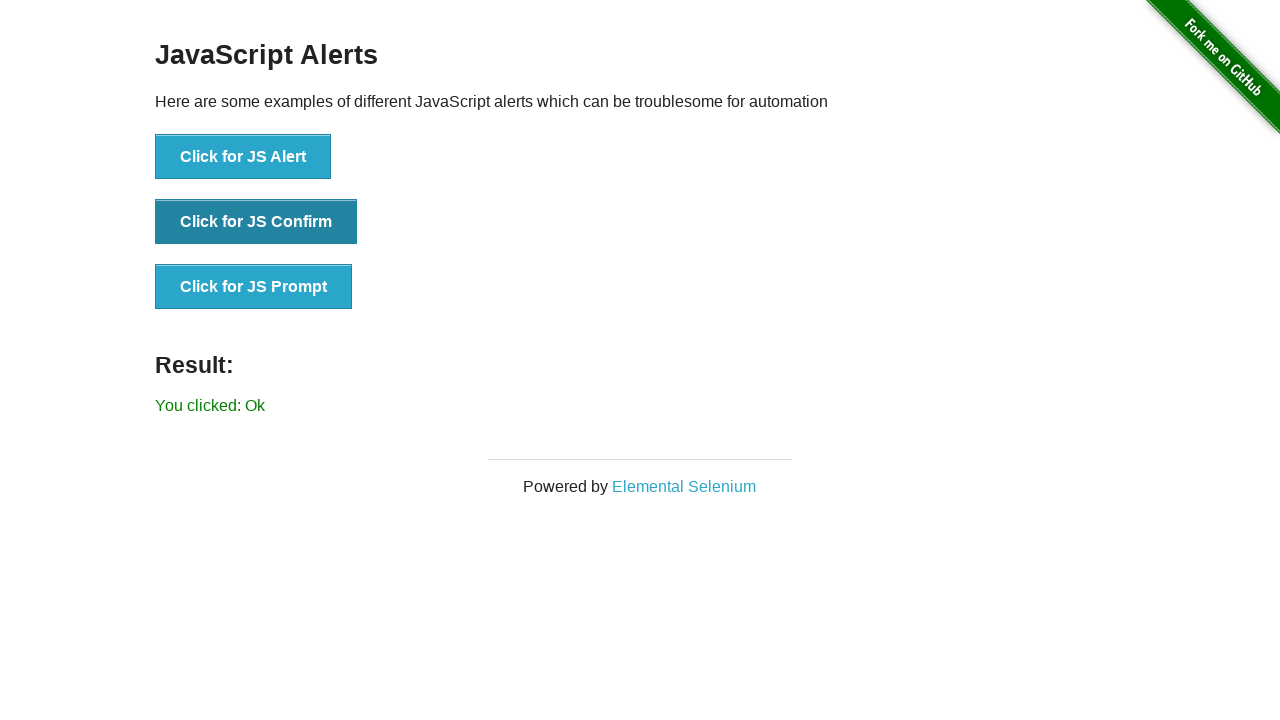

Verified that result text is 'You clicked: Ok'
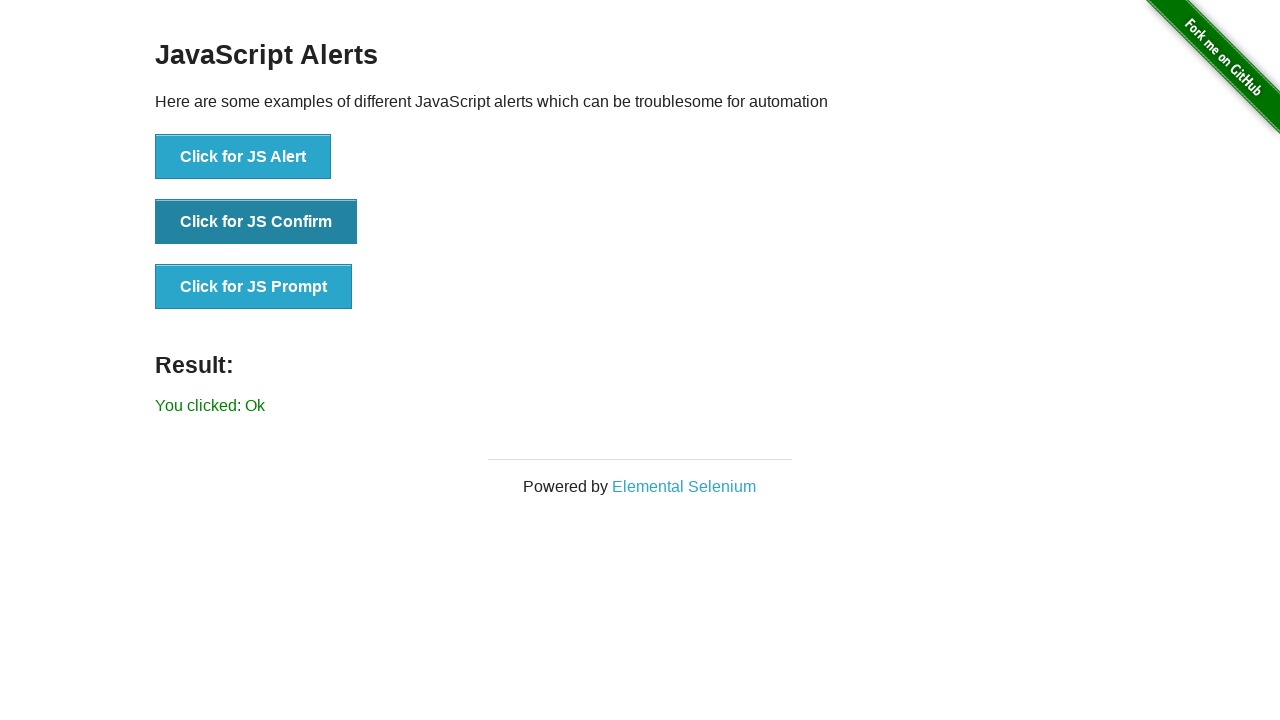

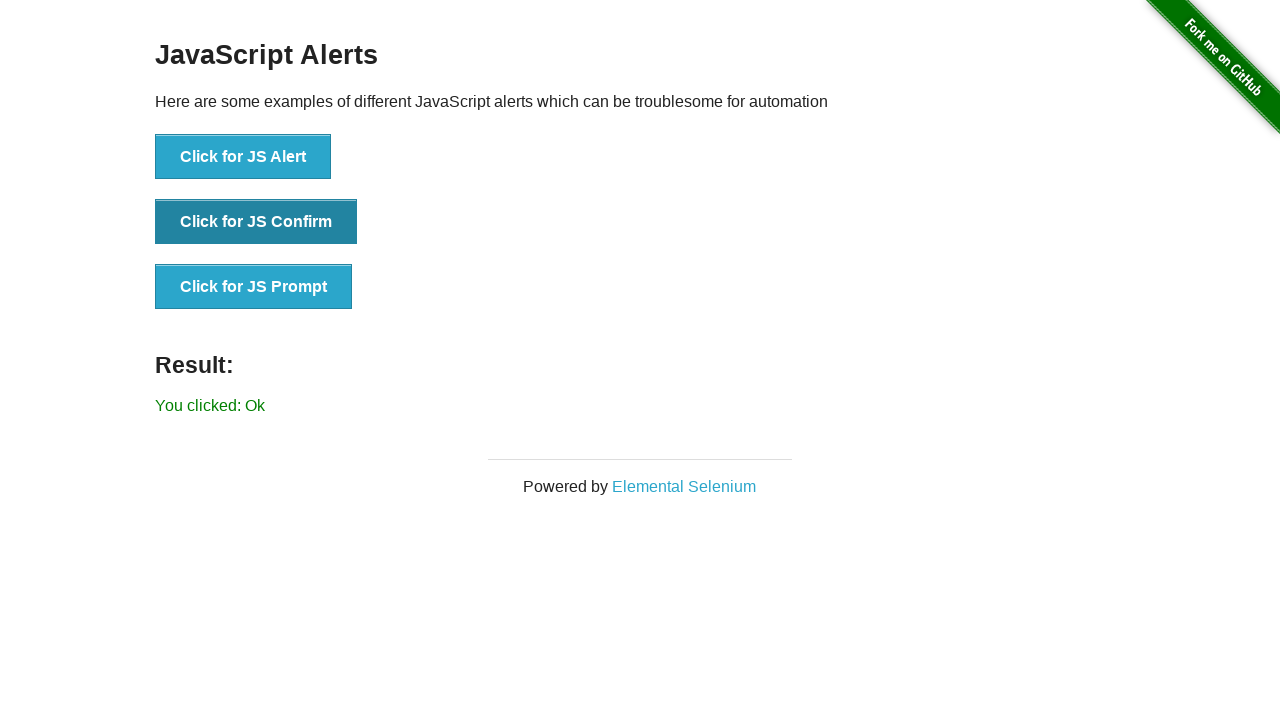